Tests JavaScript alert handling by clicking a button that triggers a delayed alert, then capturing the alert text and accepting it

Starting URL: https://ineuron-courses.vercel.app/practise

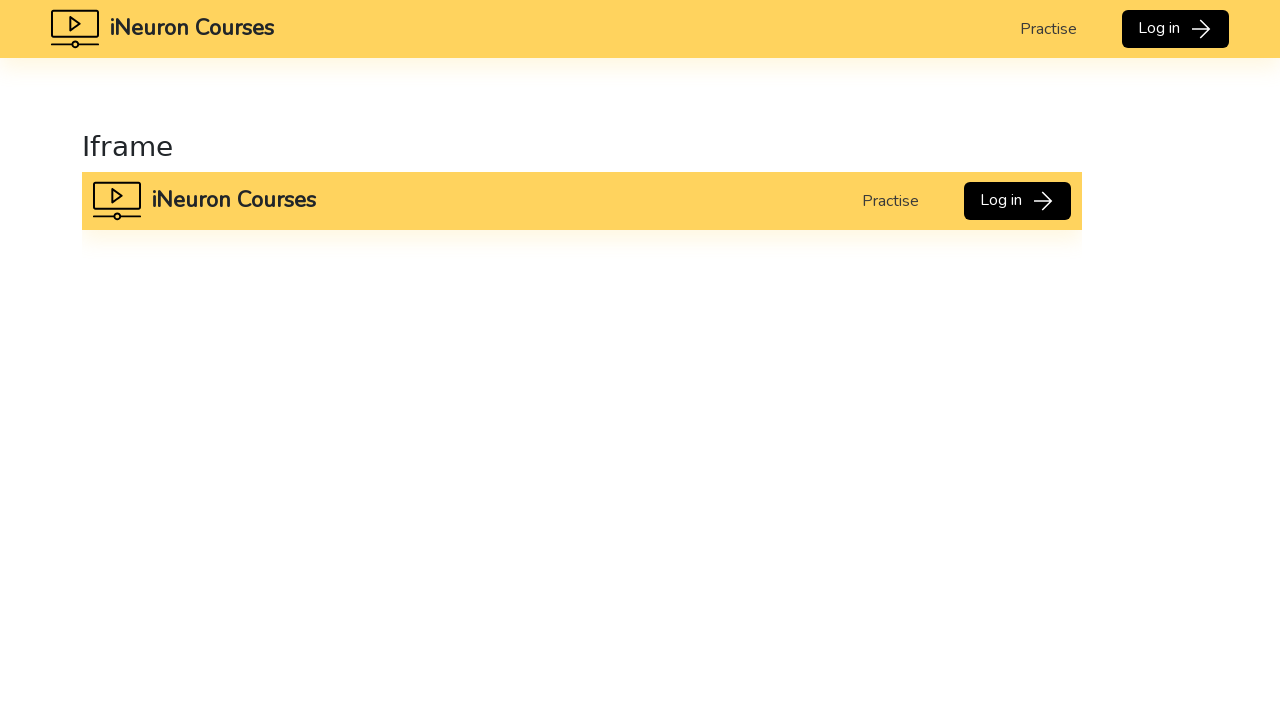

Set up dialog handler to capture alerts
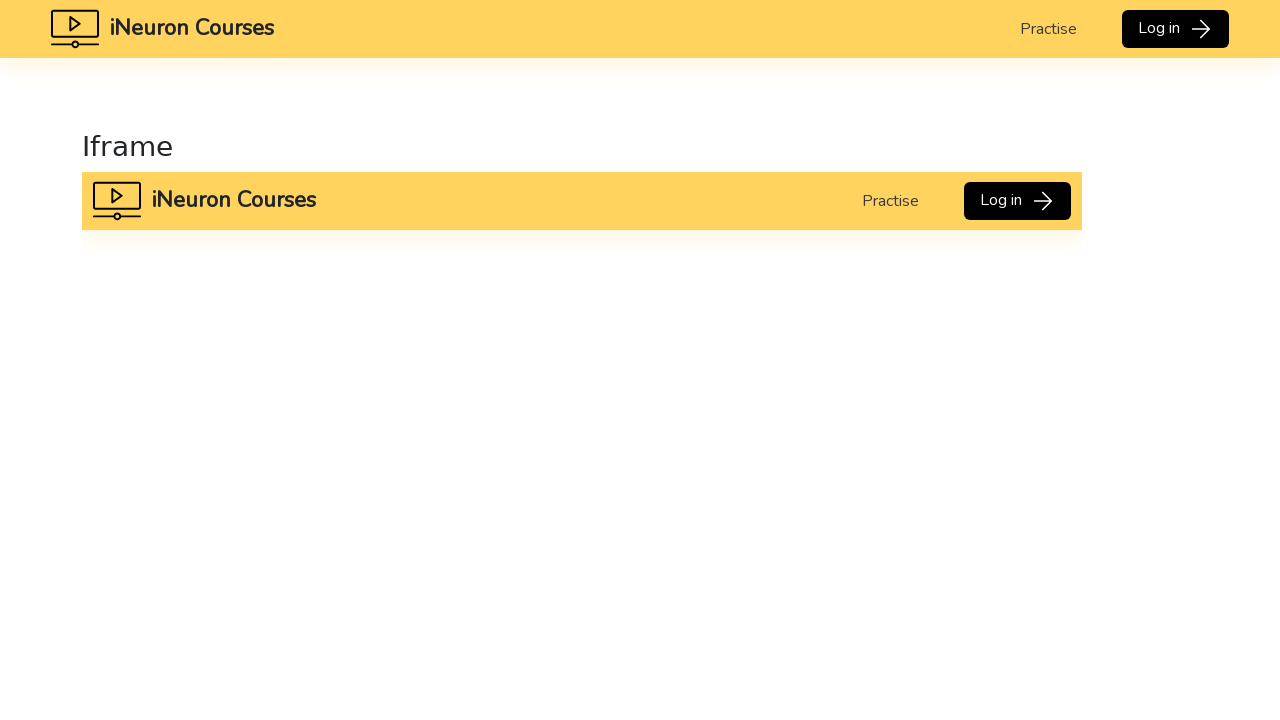

Clicked button to trigger delayed alert at (177, 373) on xpath=//button[normalize-space()='Click to see after 5s']
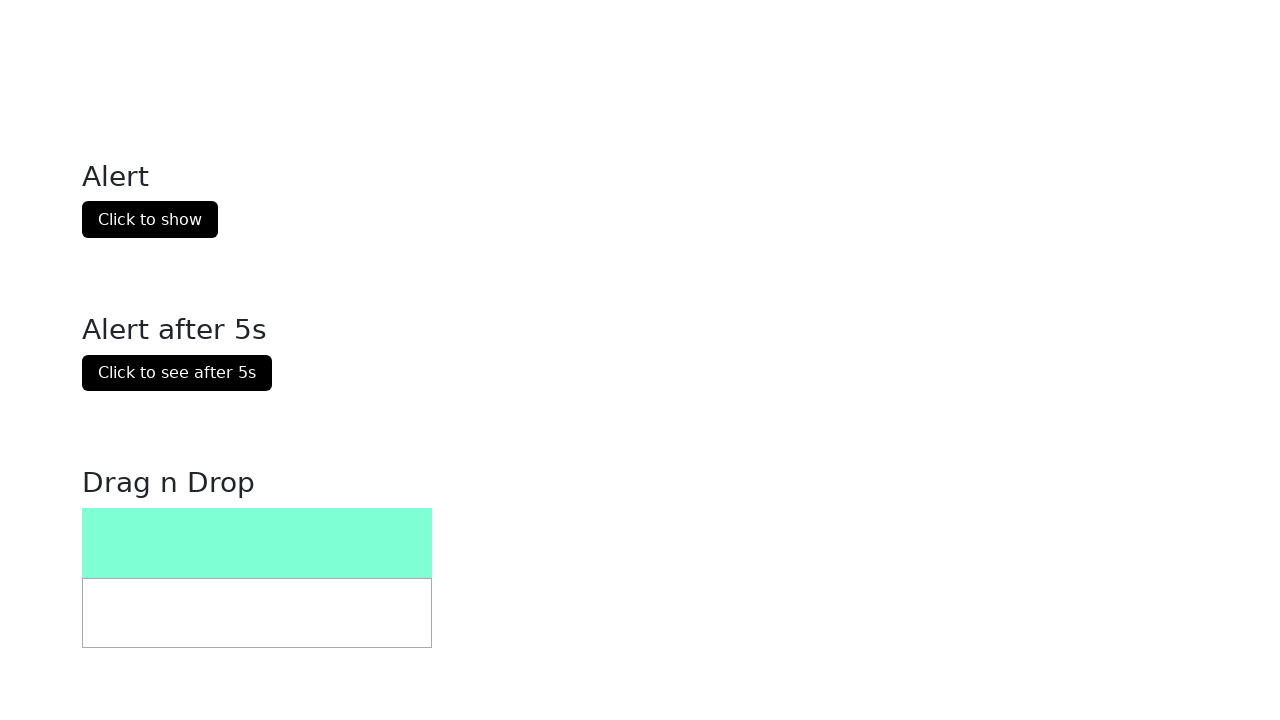

Waited 6 seconds for delayed alert to appear and be handled
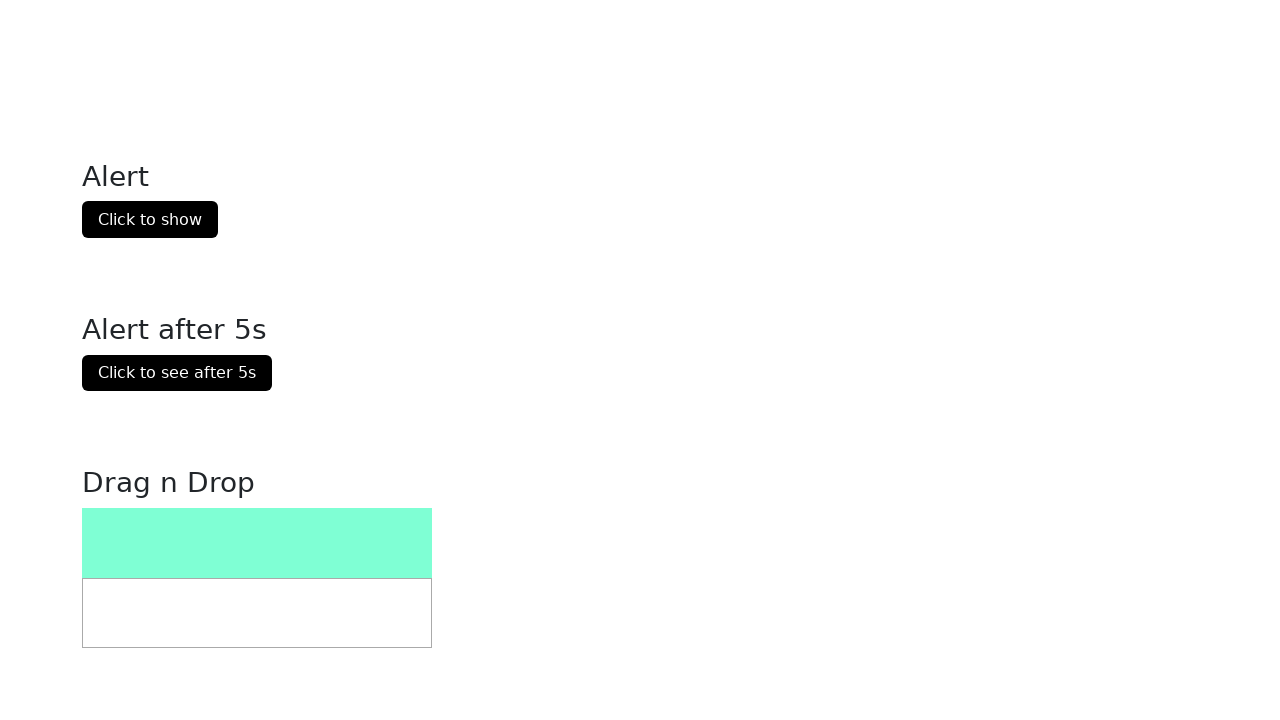

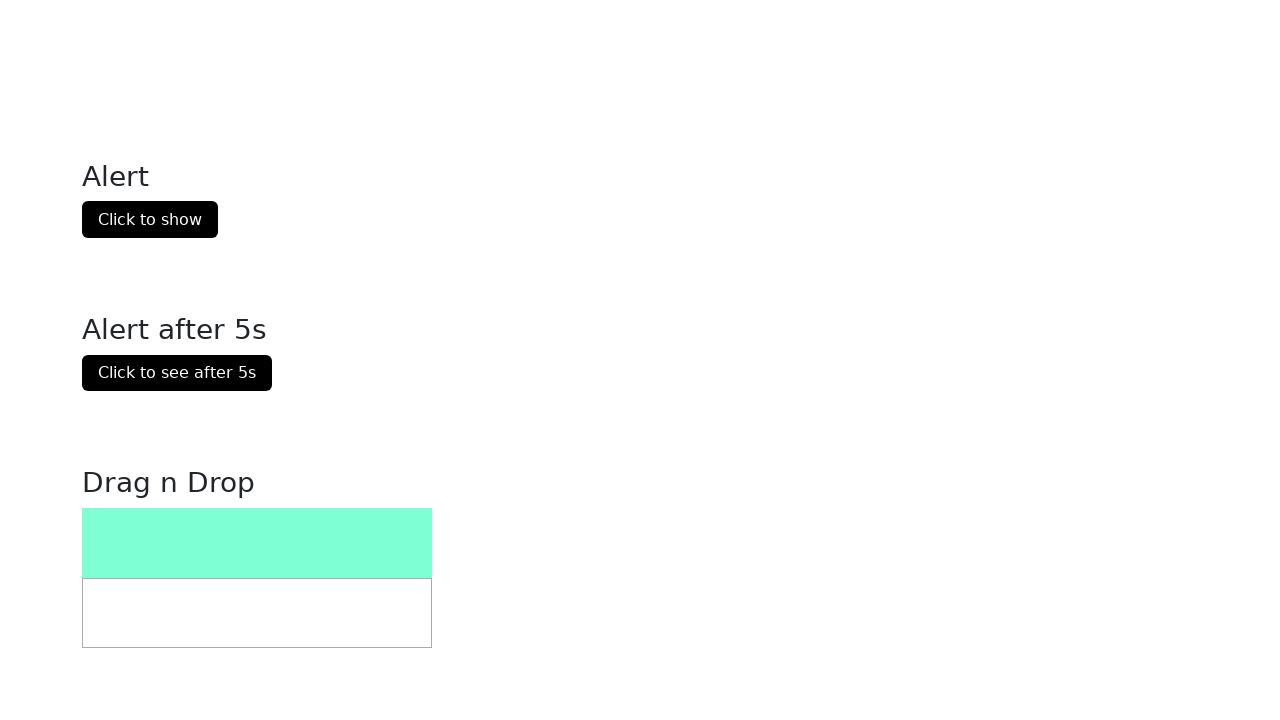